Tests AJAX form submission by filling title and description fields and clicking submit, then verifying the processing message appears

Starting URL: https://www.lambdatest.com/selenium-playground/ajax-form-submit-demo

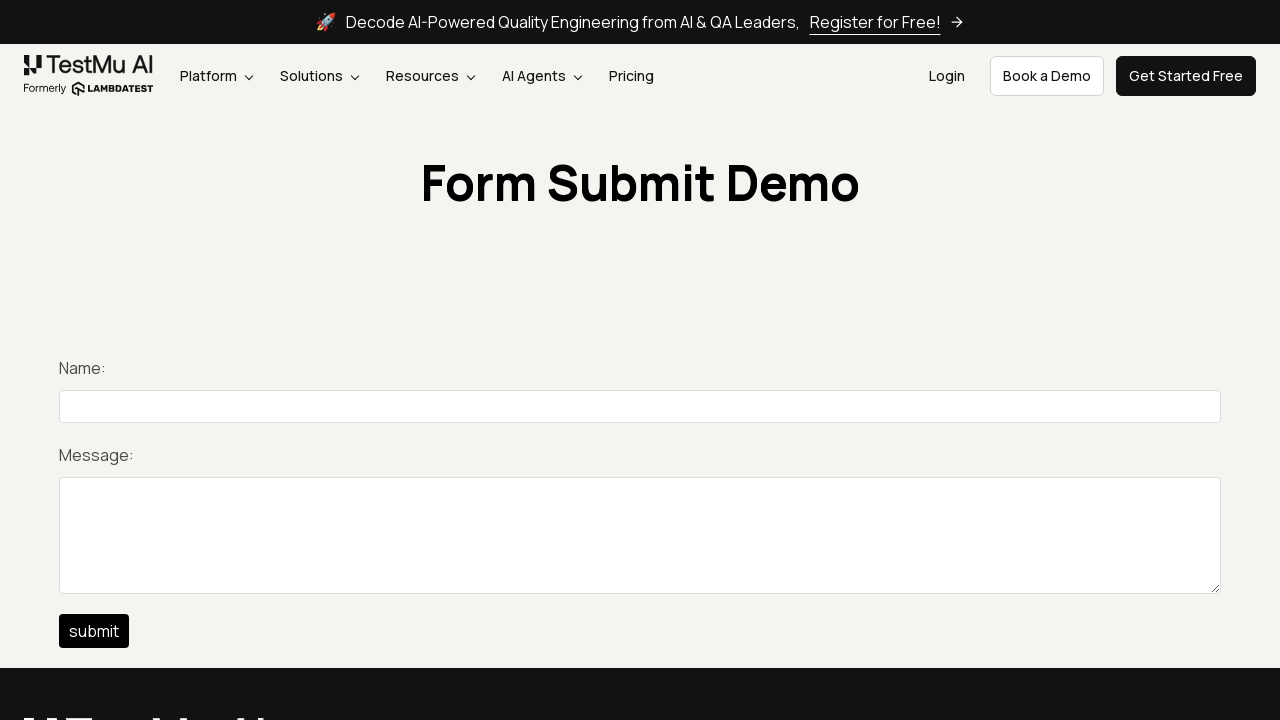

Filled title field with 'nickname' on #title
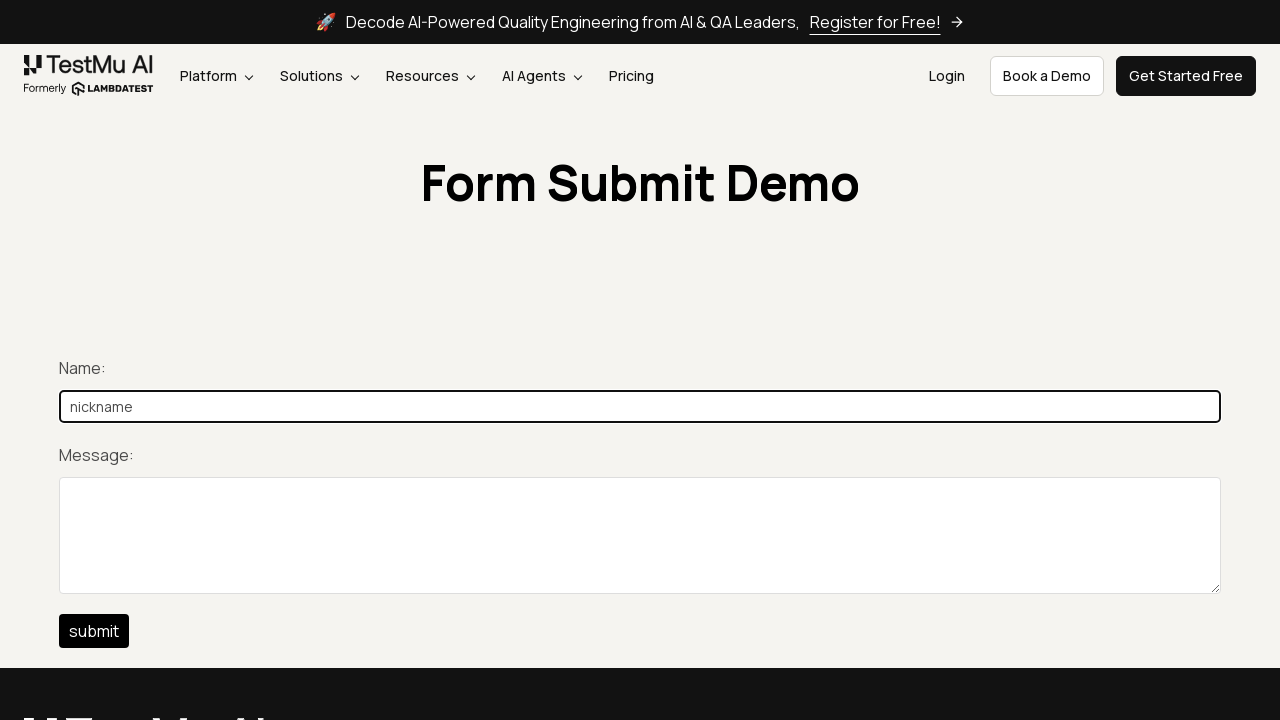

Filled description field with 'Hello world!' on #description
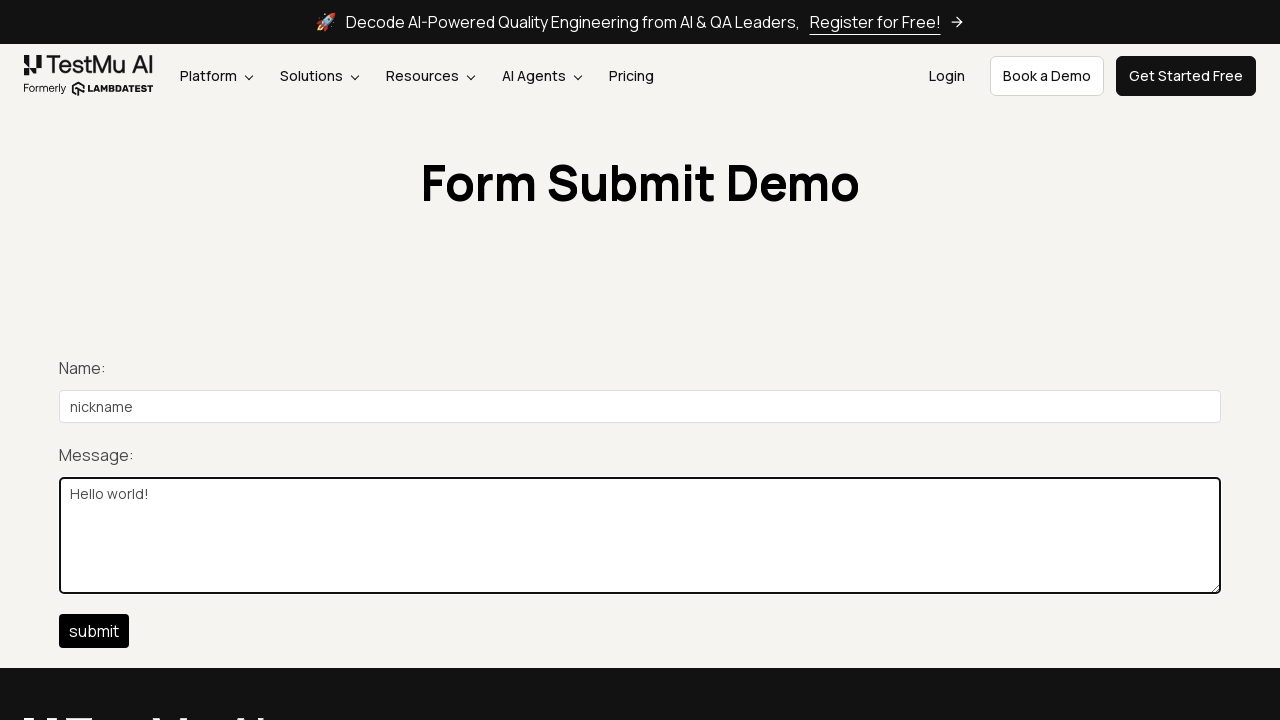

Clicked submit button to submit AJAX form at (94, 631) on #btn-submit
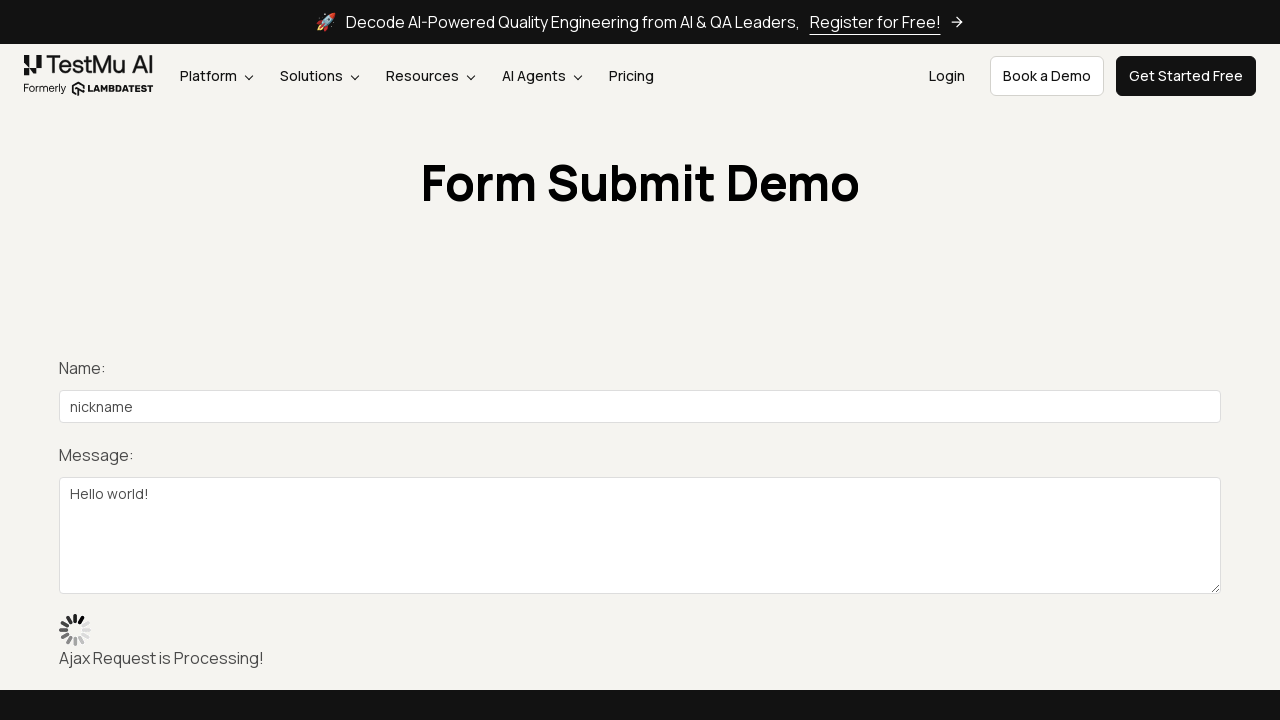

Processing message appeared after form submission
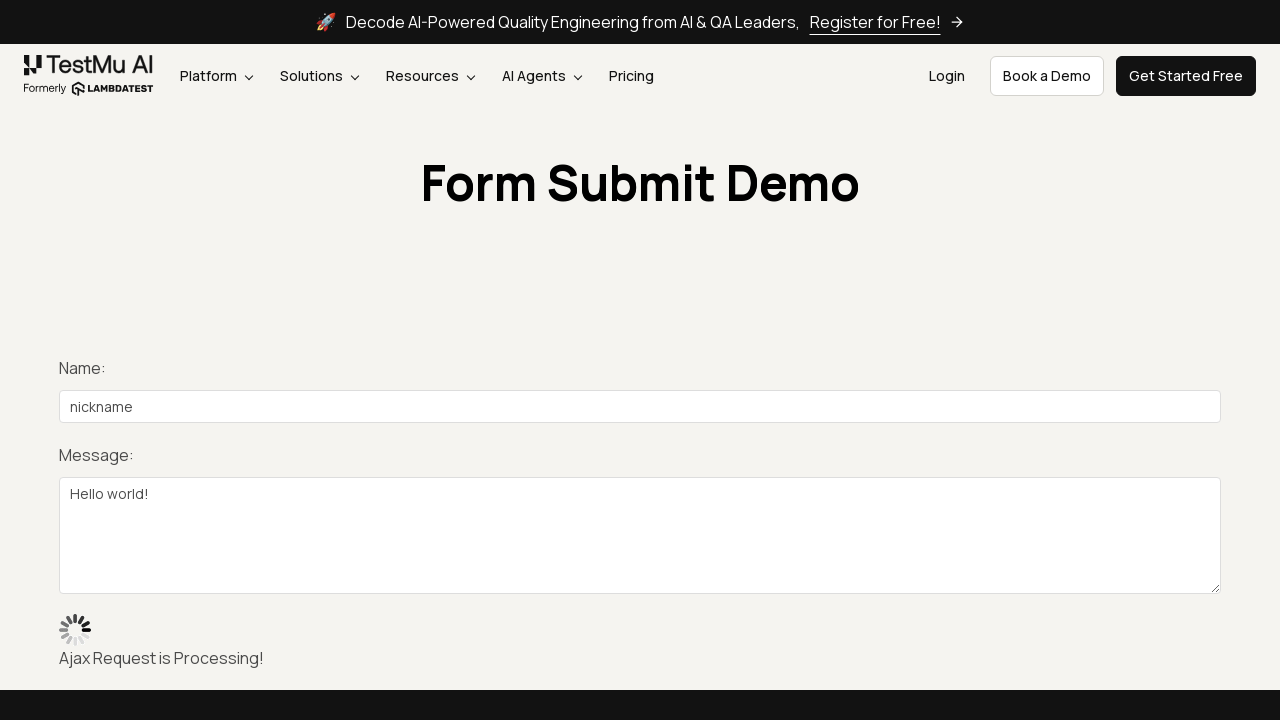

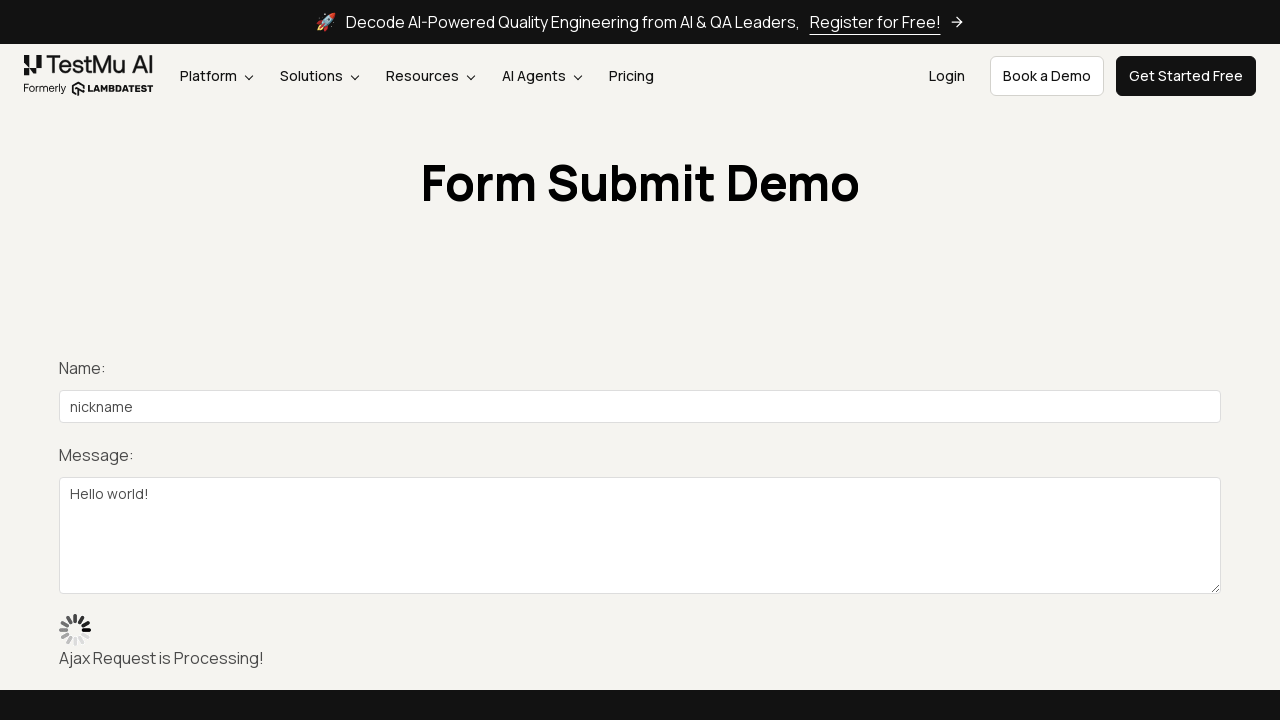